Tests JavaScript alert functionality by clicking a button to trigger an alert and accepting it

Starting URL: https://the-internet.herokuapp.com/javascript_alerts

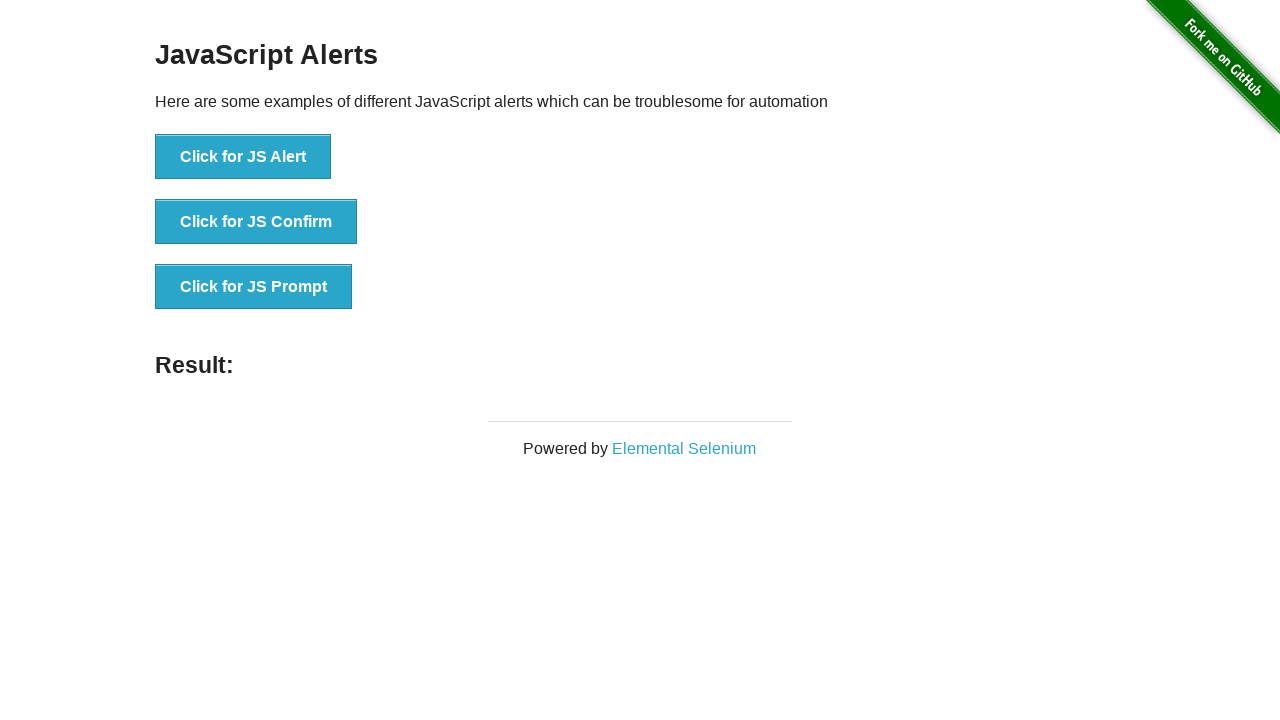

Clicked button to trigger JavaScript alert at (243, 157) on xpath=//button[text()='Click for JS Alert']
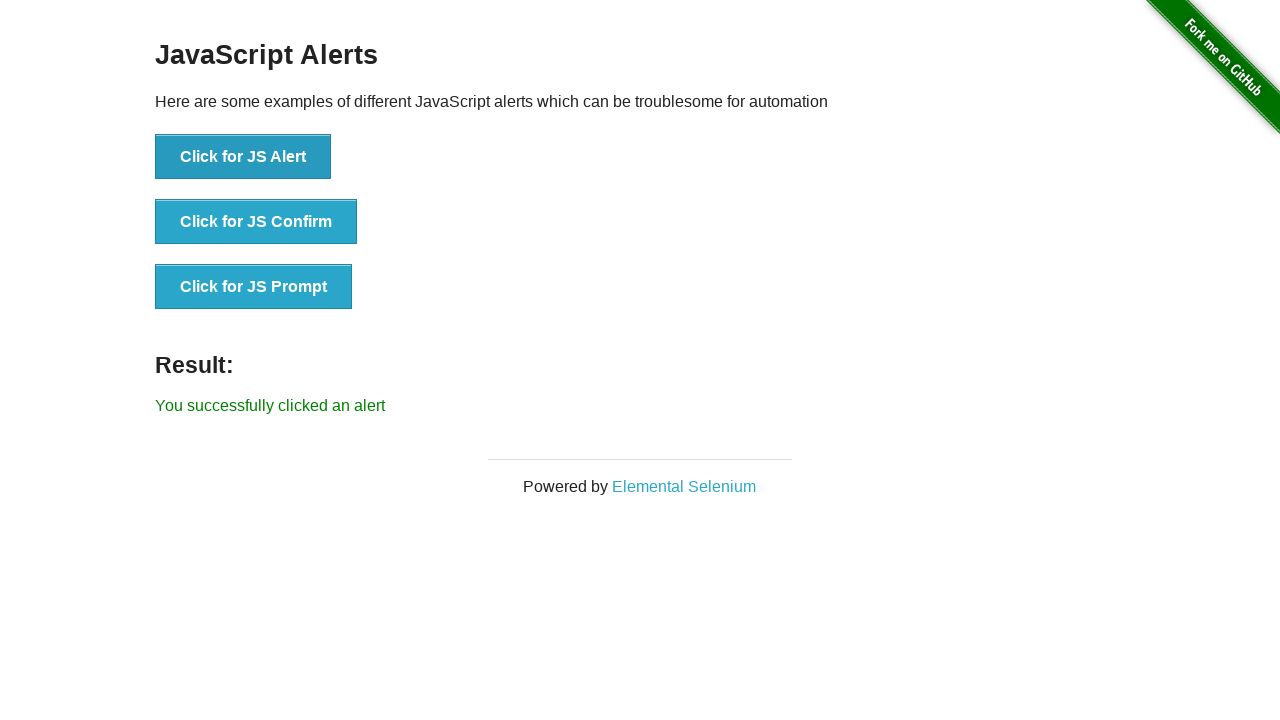

Set up dialog handler to accept alert
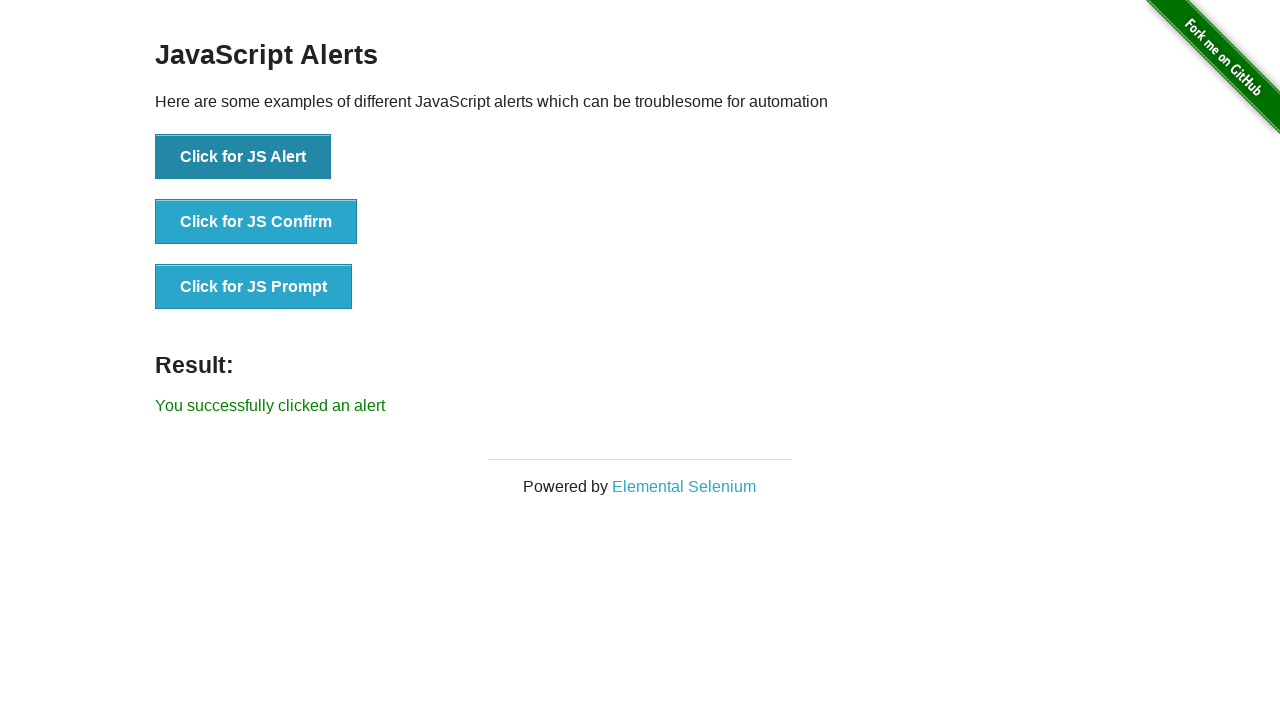

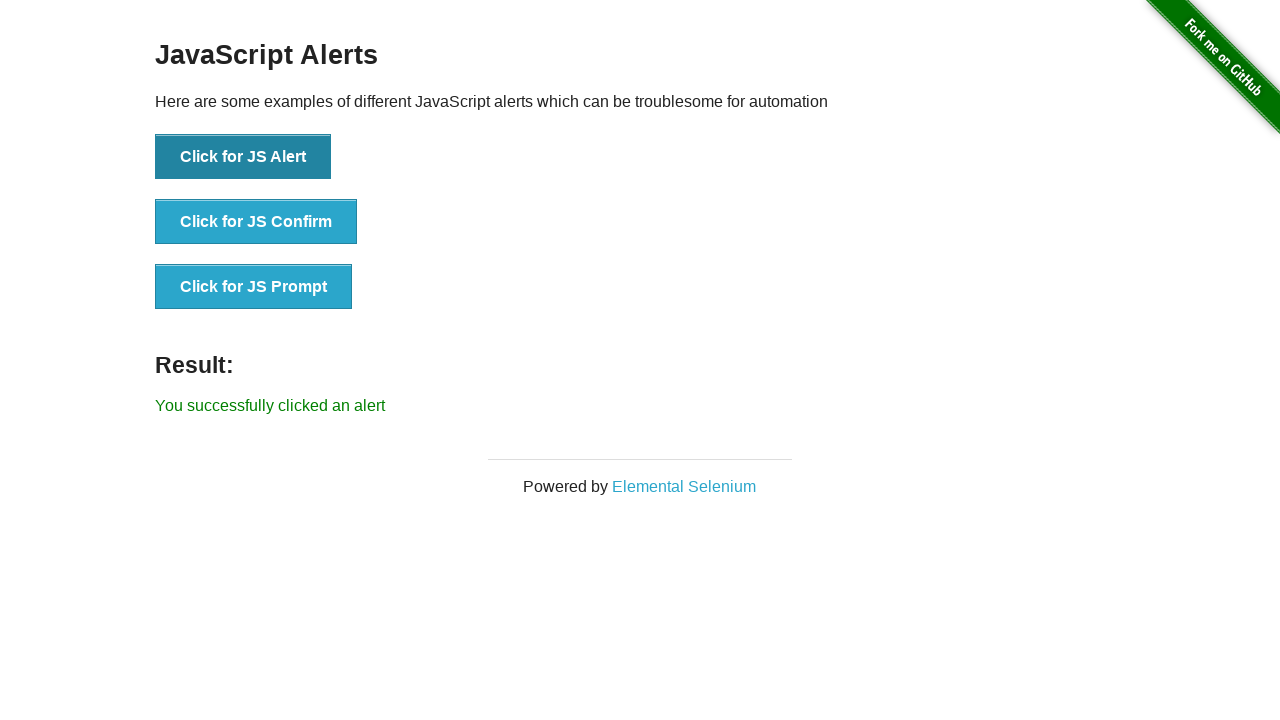